Tests window/tab switching functionality by clicking a link that opens a new window, switching to that window, and verifying the page title is "New Window"

Starting URL: https://the-internet.herokuapp.com/windows

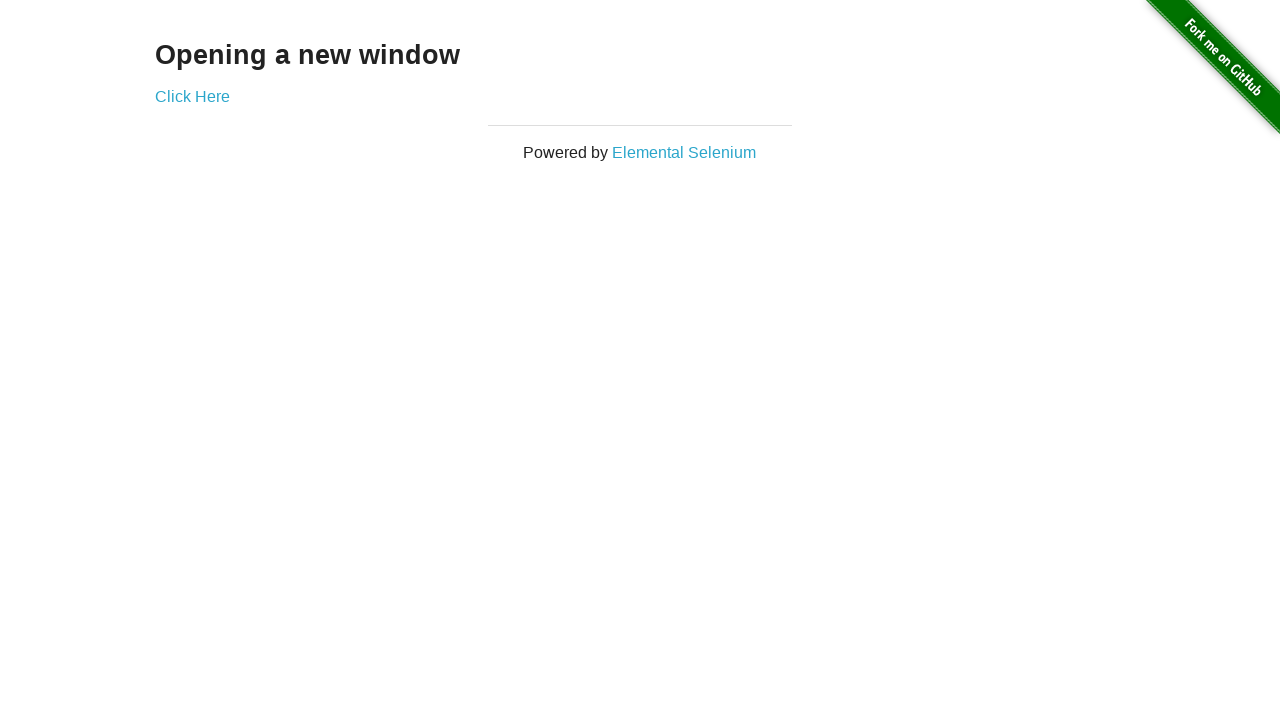

Clicked 'Click Here' link to open new window at (192, 96) on text=Click Here
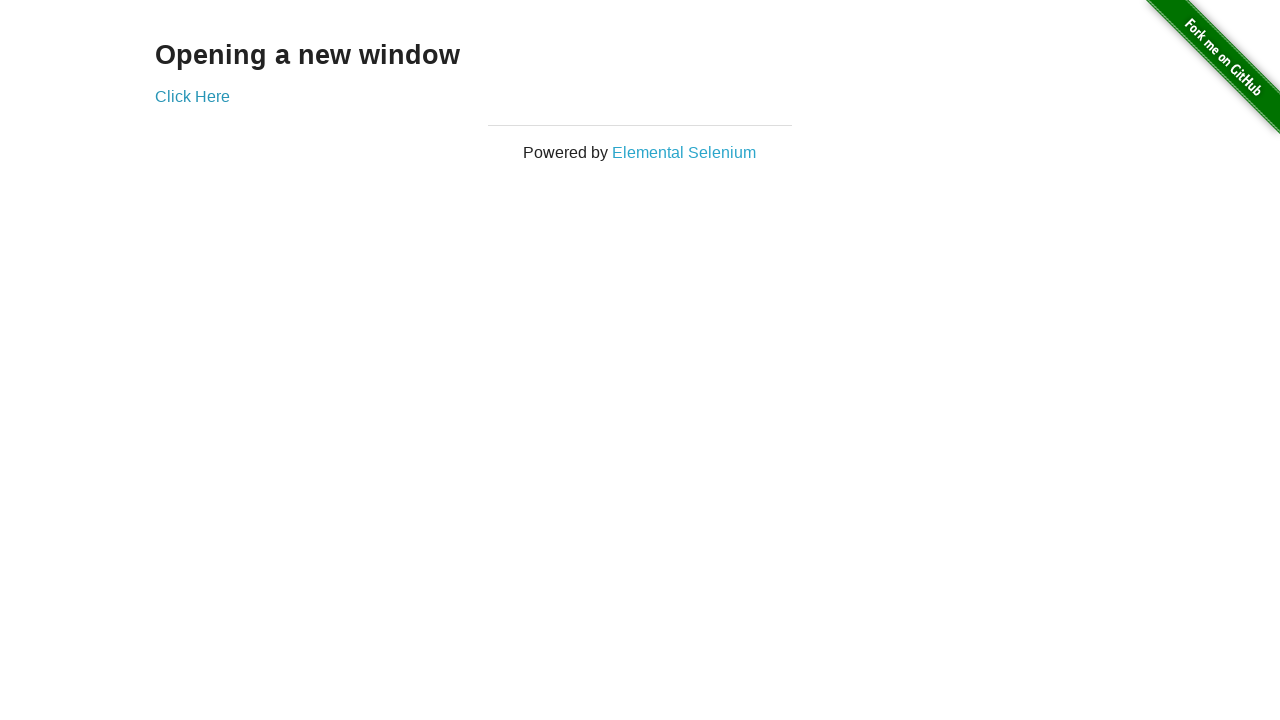

Captured reference to newly opened window/tab
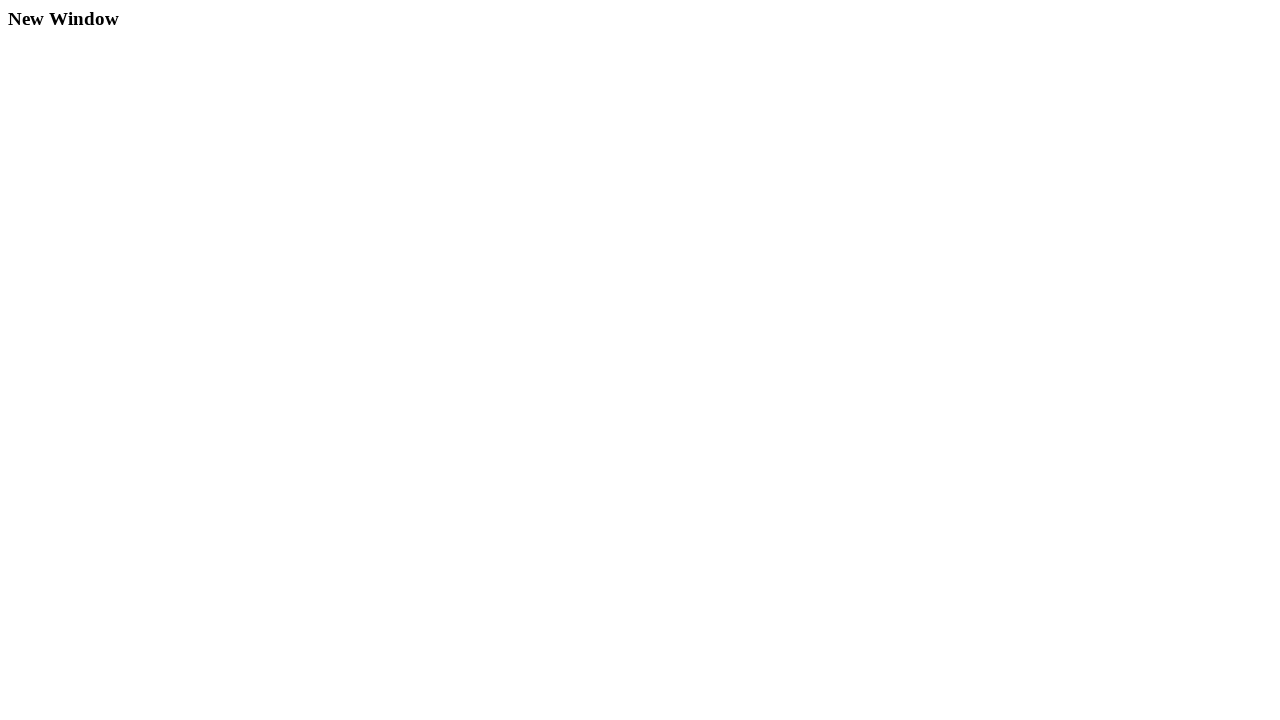

New window page loaded successfully
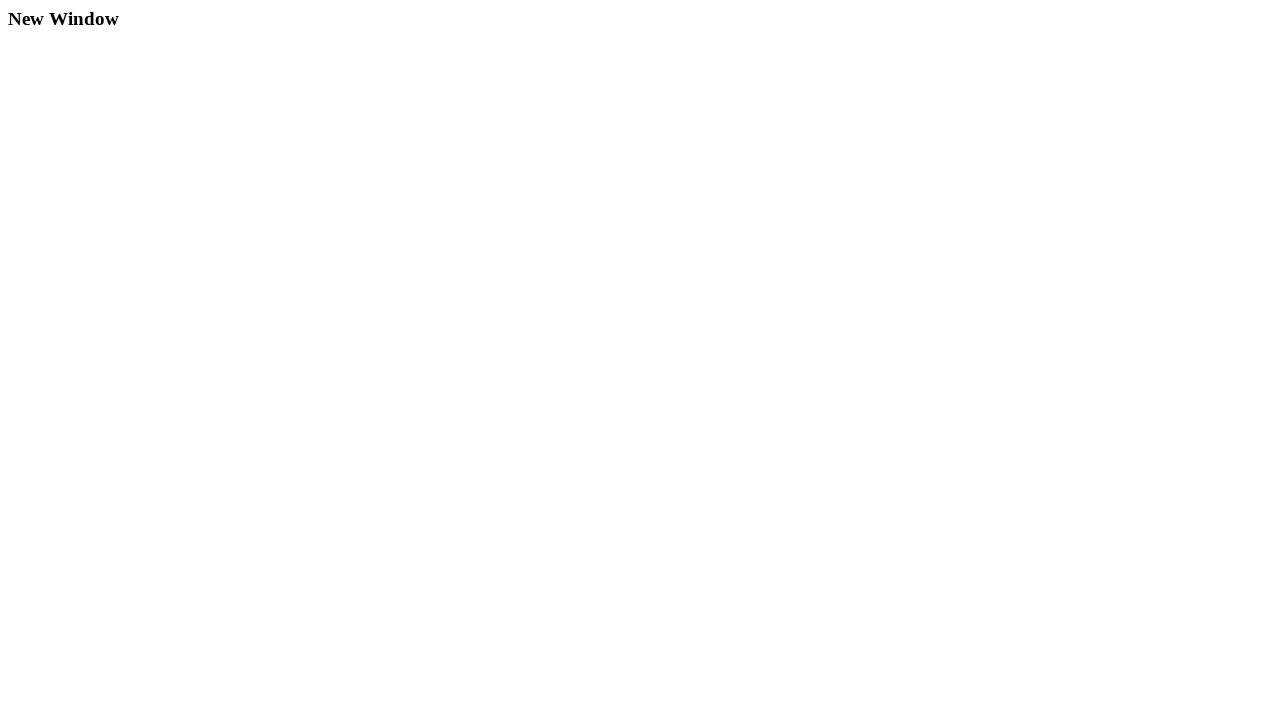

Retrieved page title: 'New Window'
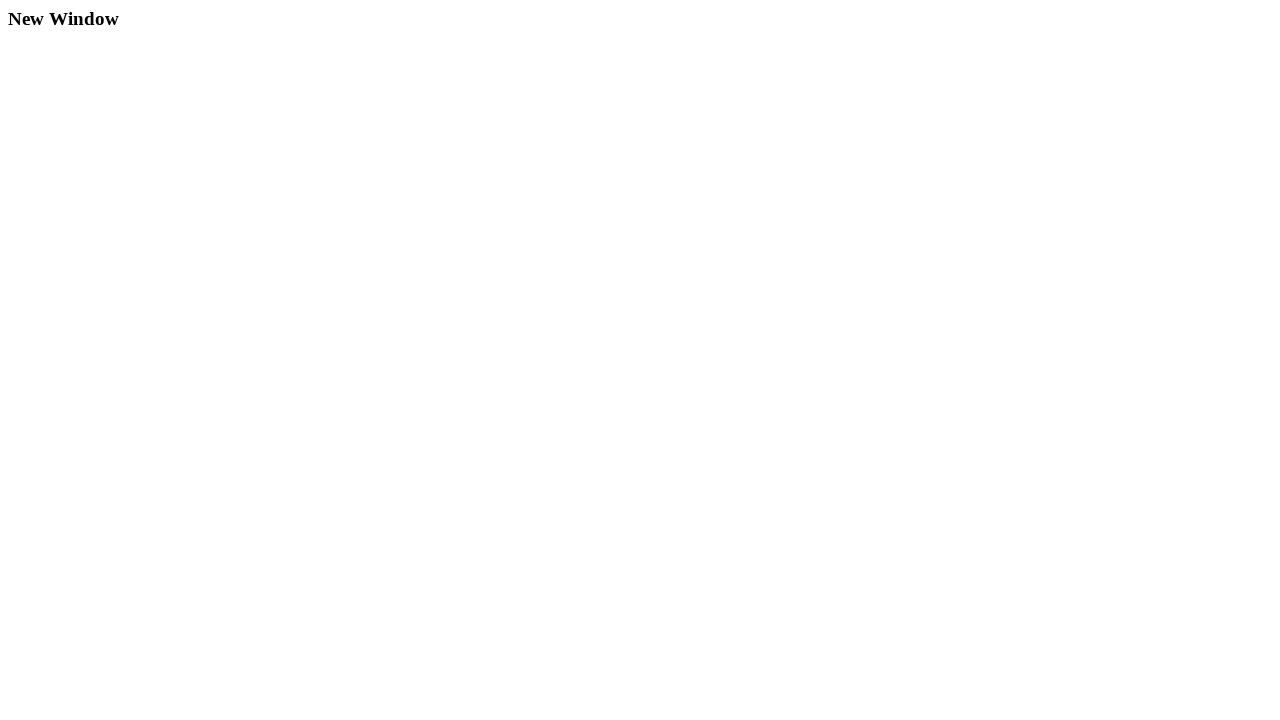

Verified page title is 'New Window' as expected
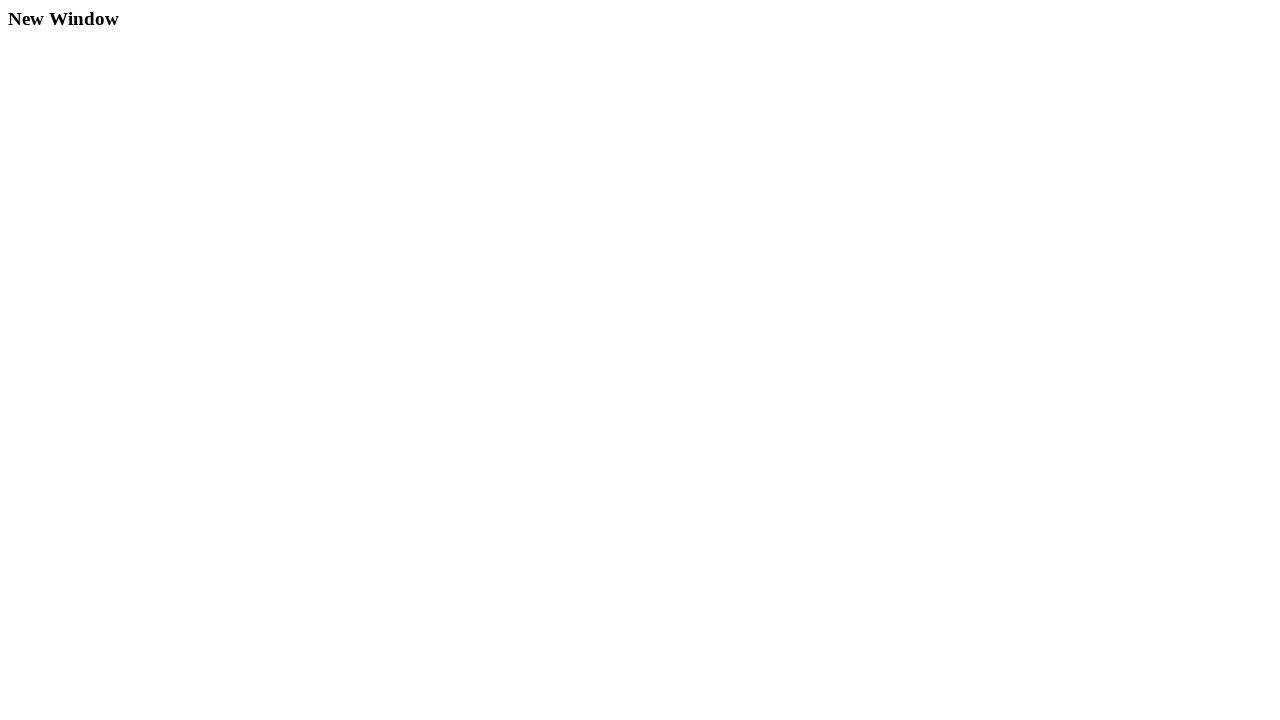

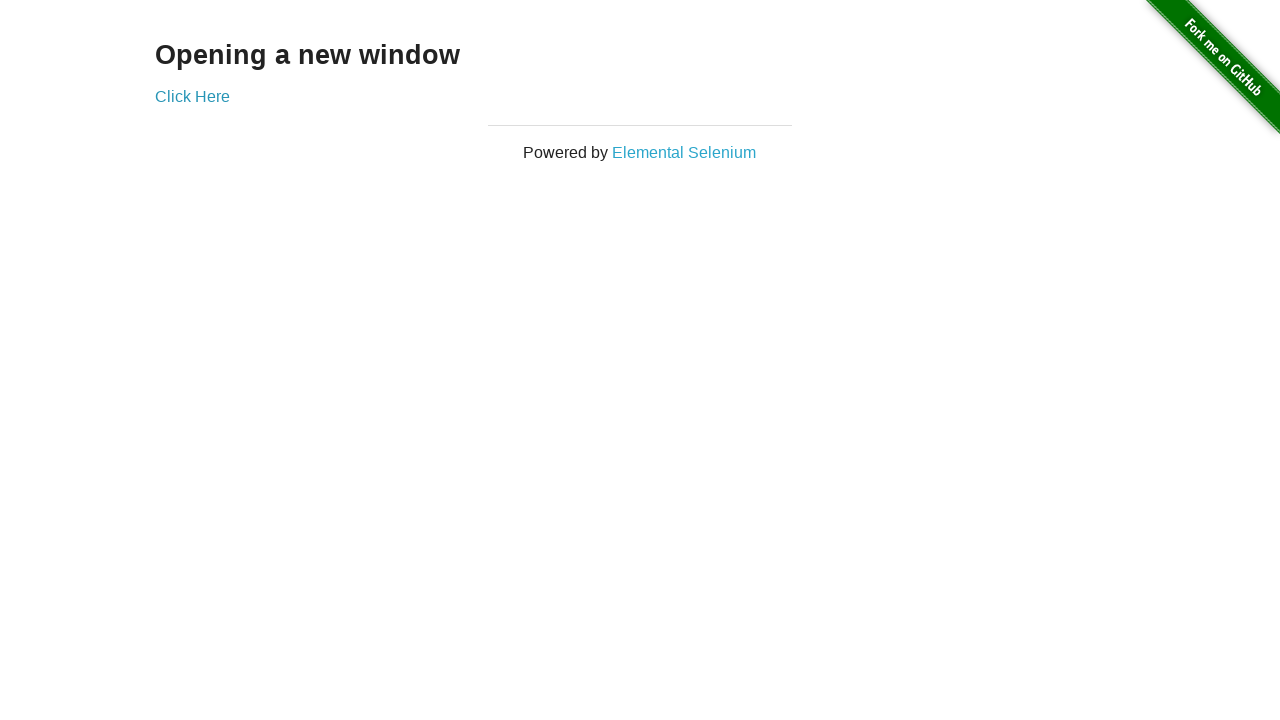